Tests tooltip functionality by switching to an iframe and retrieving the title attribute from an input element to verify tooltip content

Starting URL: https://jqueryui.com/tooltip/

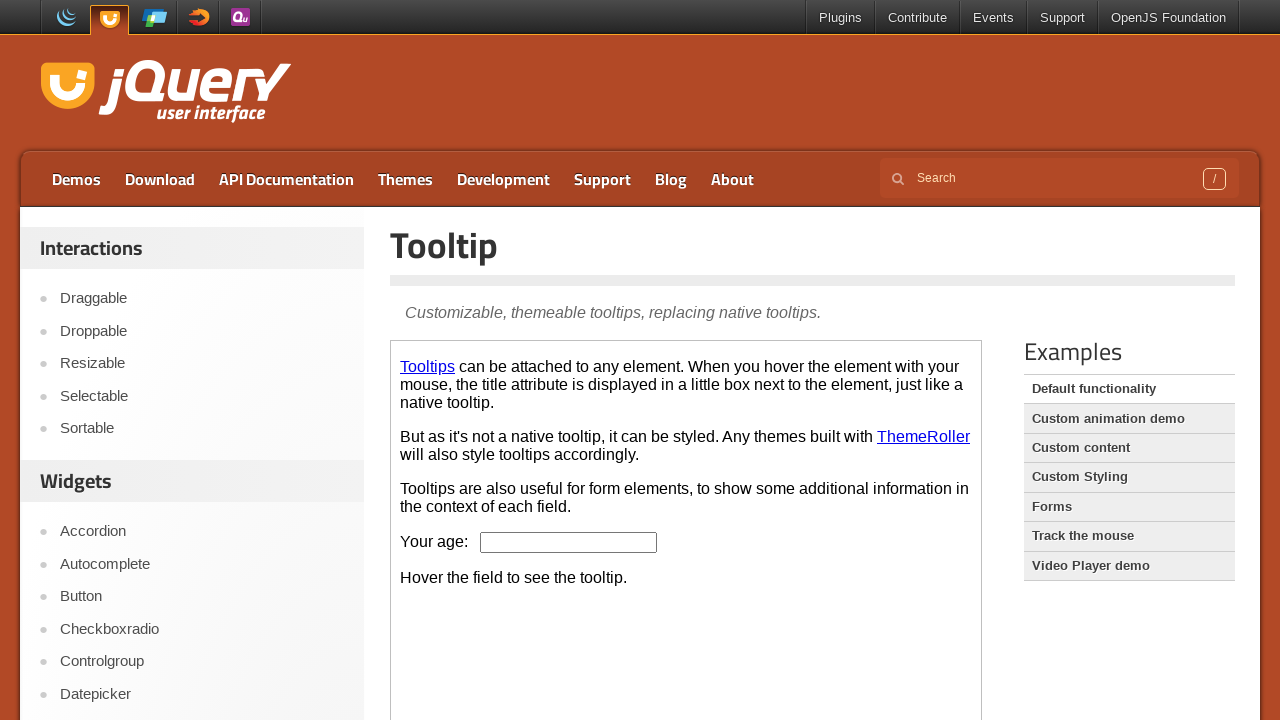

Located the demo iframe on the page
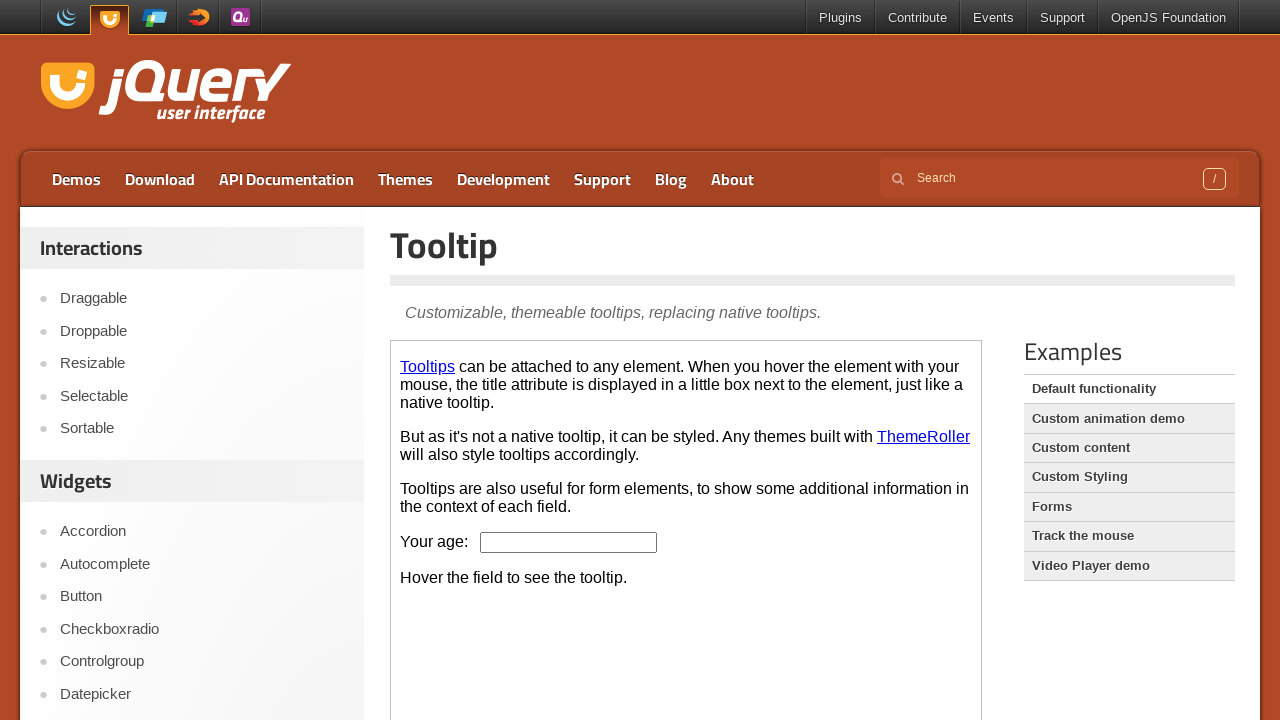

Located the age input field within the iframe
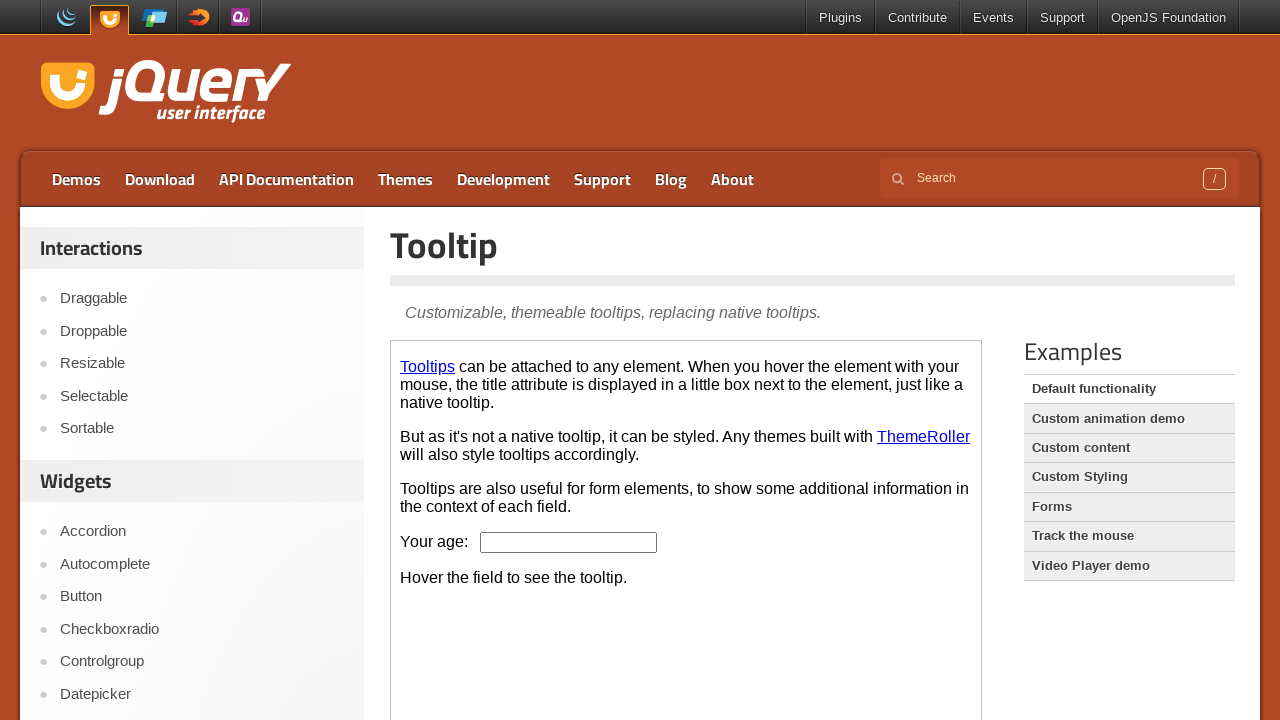

Age input field is ready and visible
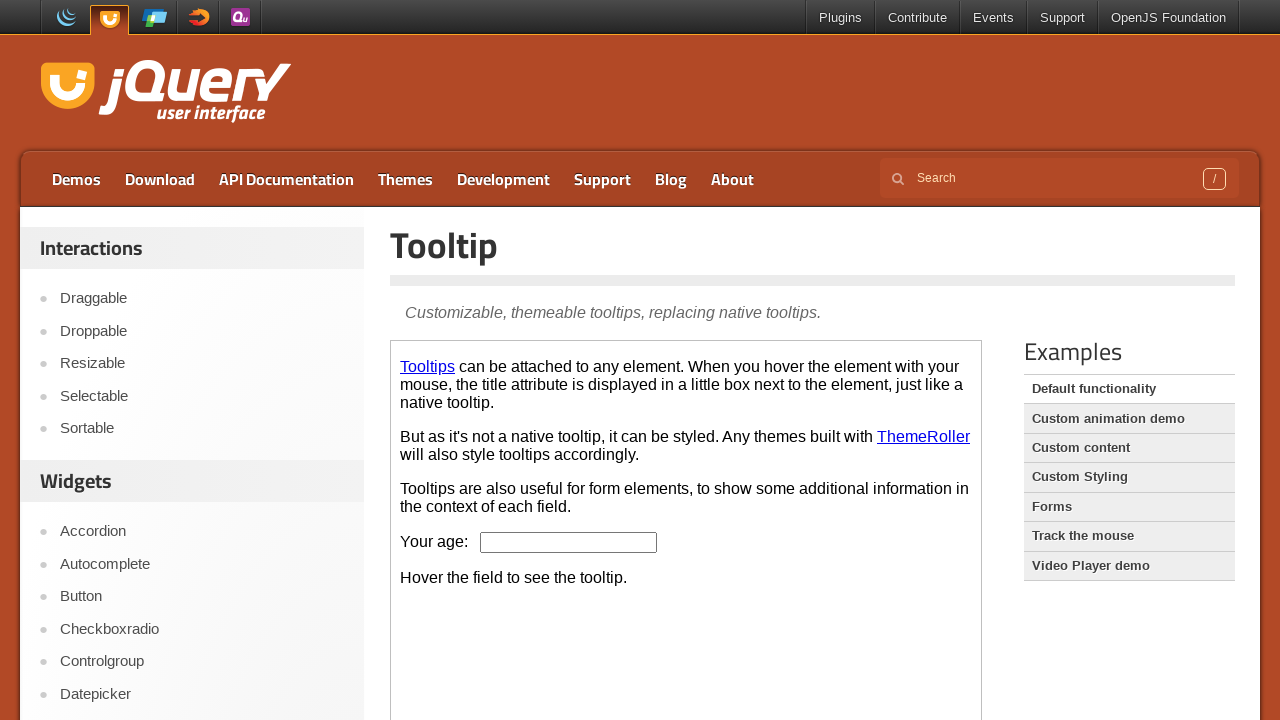

Hovered over the age input field to trigger tooltip display at (569, 542) on iframe.demo-frame >> nth=0 >> internal:control=enter-frame >> input#age
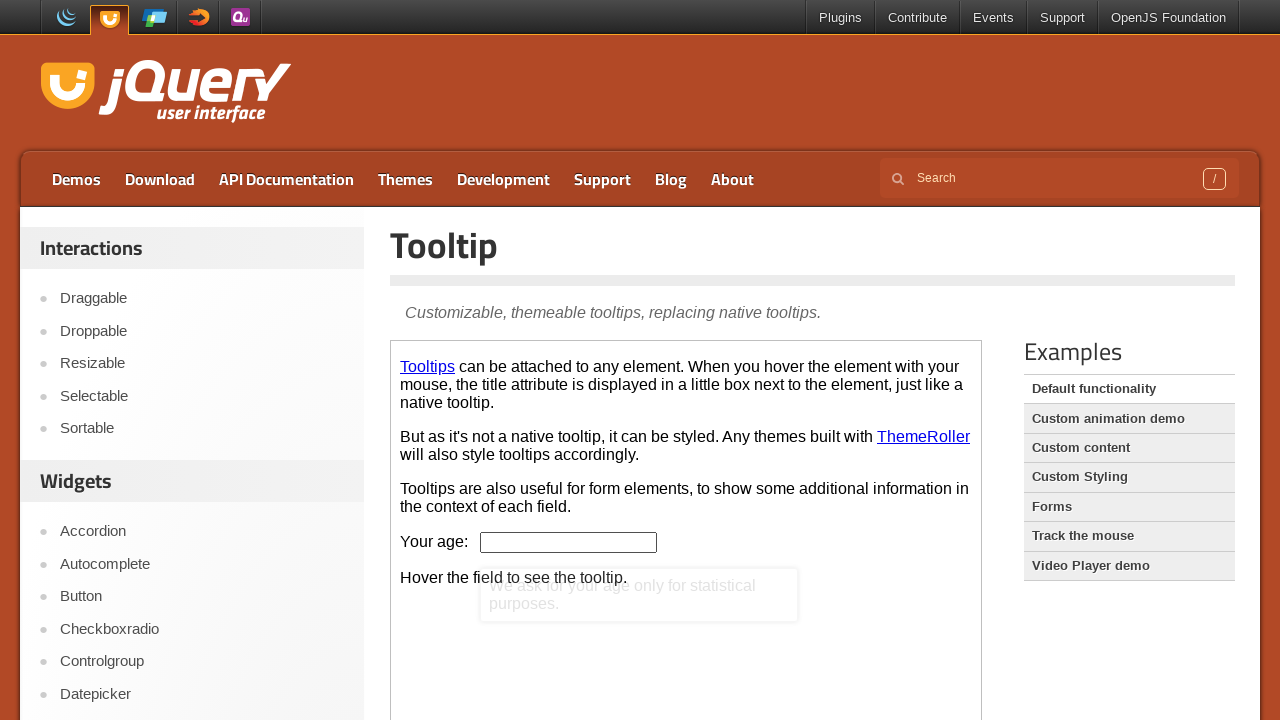

Waited for tooltip to fully display
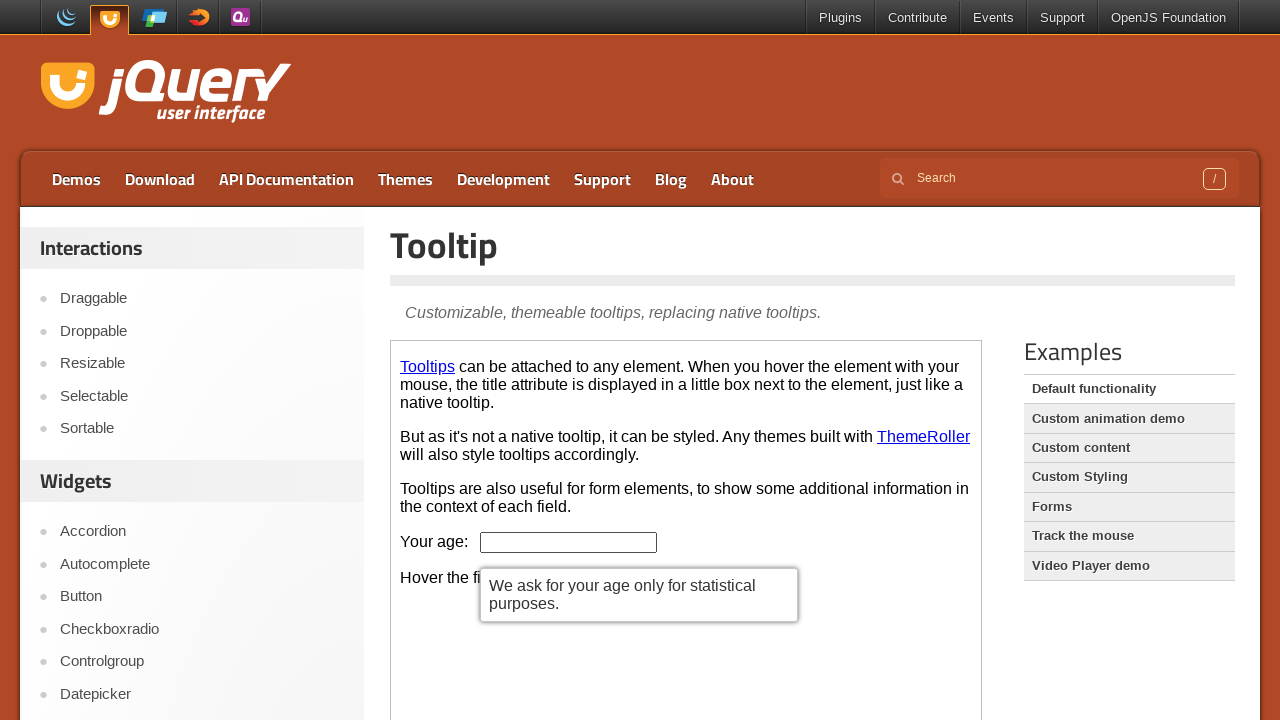

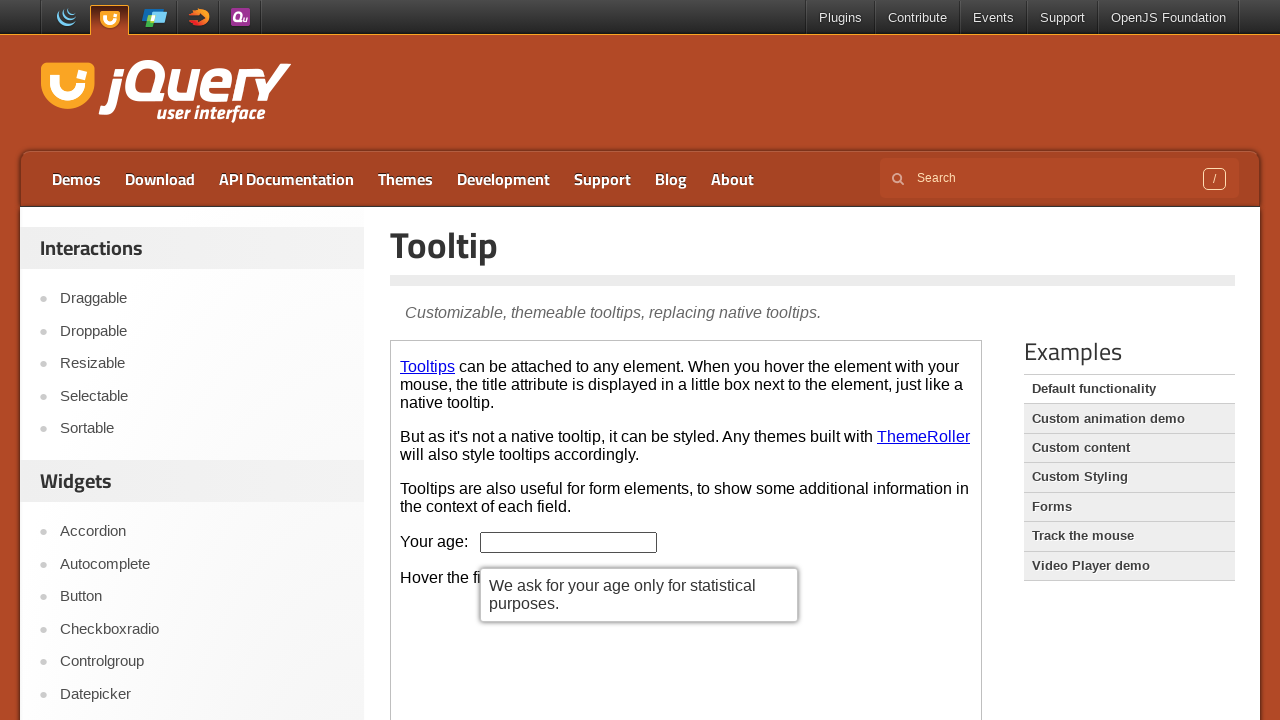